Fills out a practice form with user details (first name, last name, phone number, and gender) for a female user, submits it, and verifies the confirmation modal appears

Starting URL: https://demoqa.com/automation-practice-form

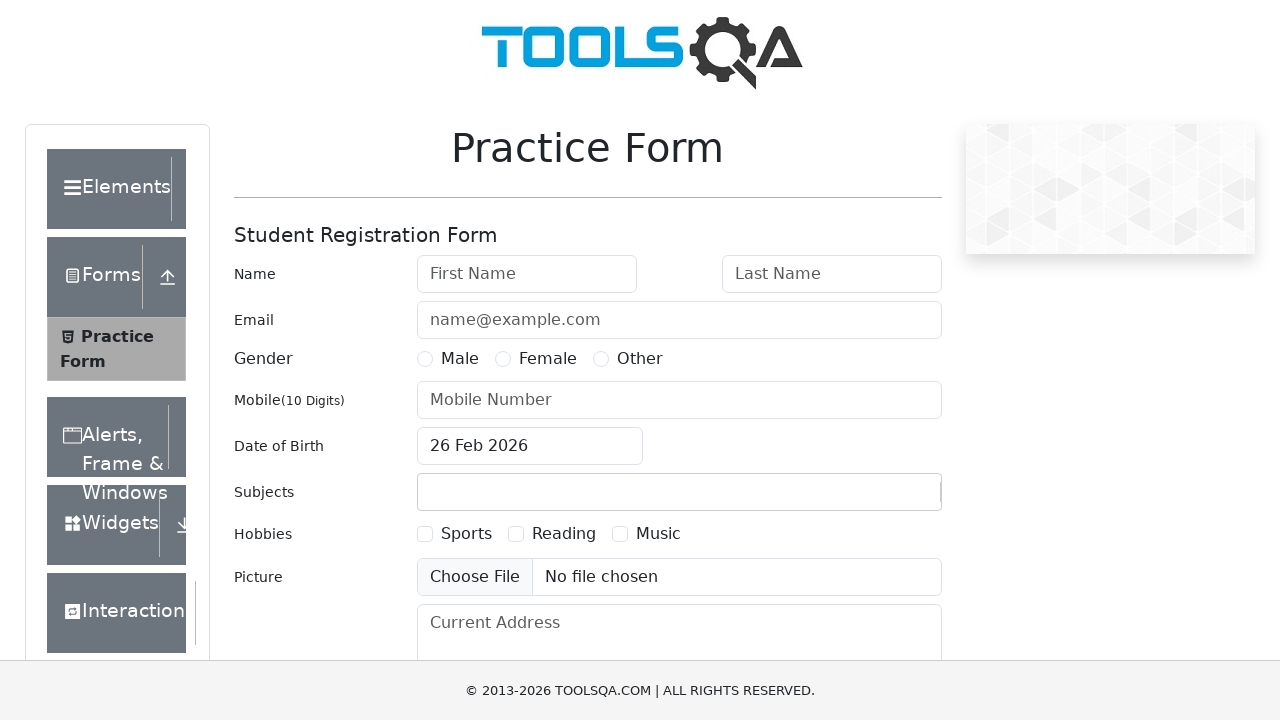

Filled first name field with 'Elena' on #firstName
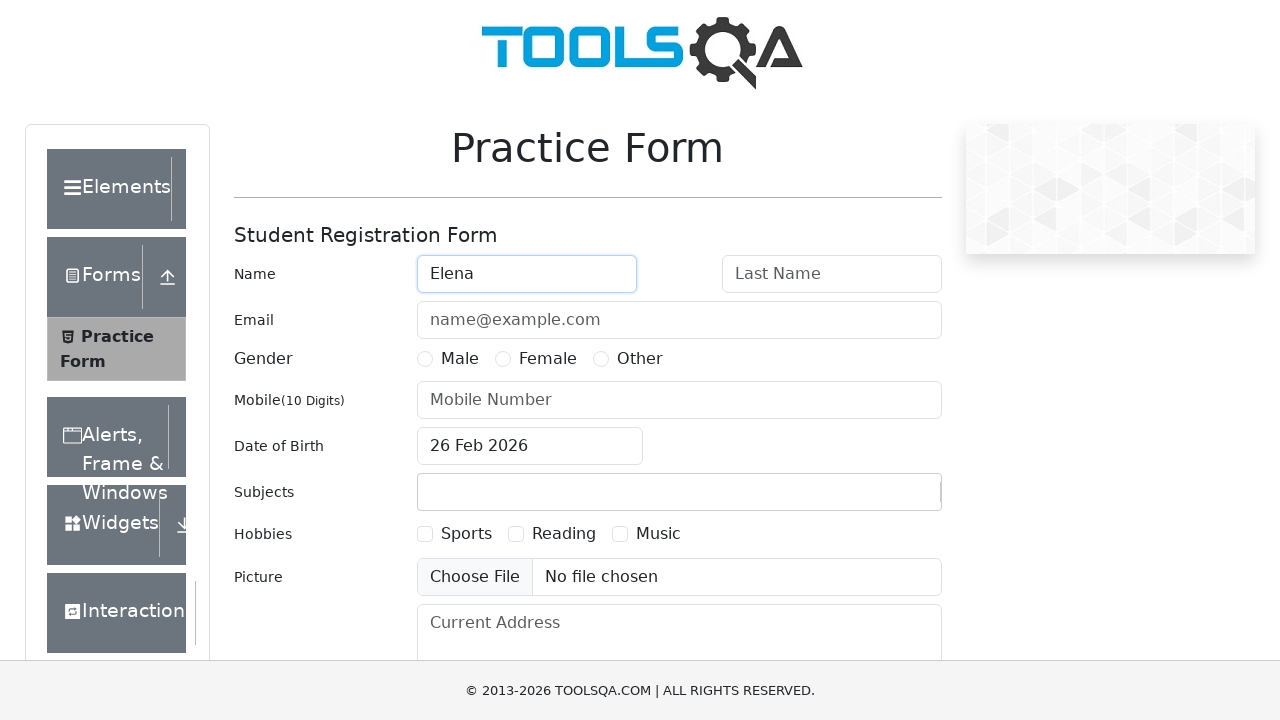

Filled last name field with 'Nikihporova' on #lastName
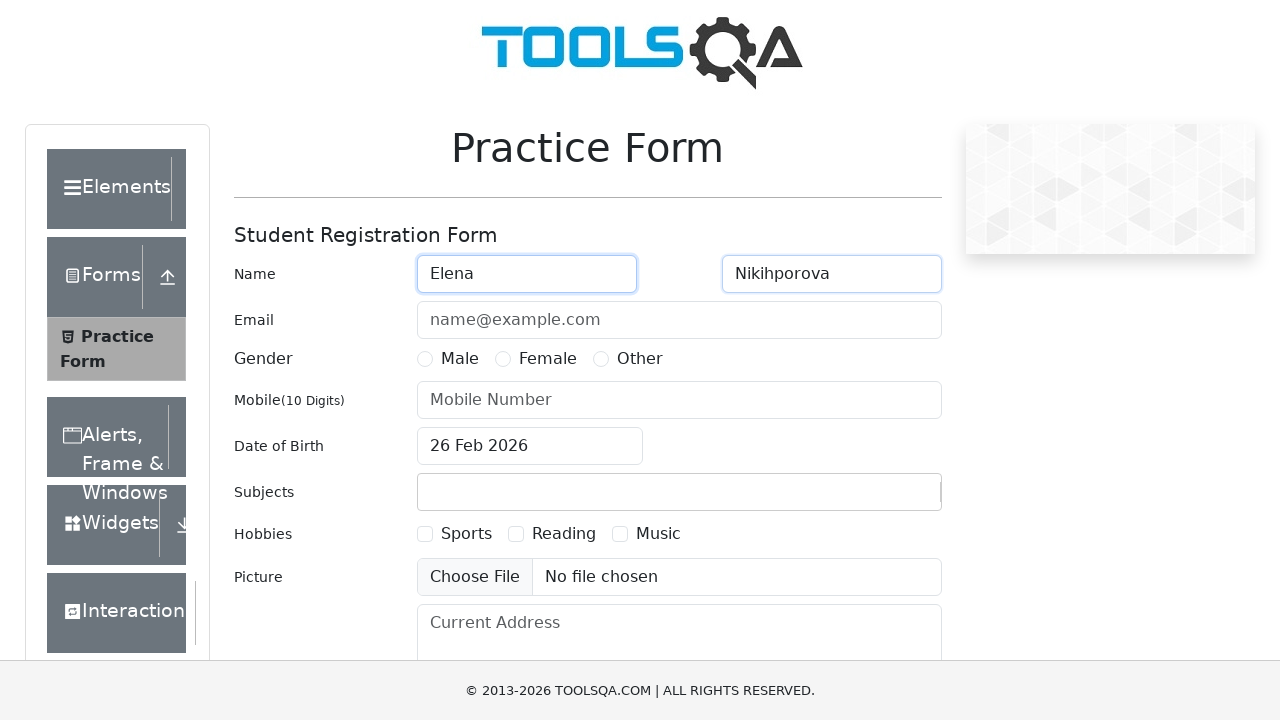

Filled phone number field with '1234567898' on #userNumber
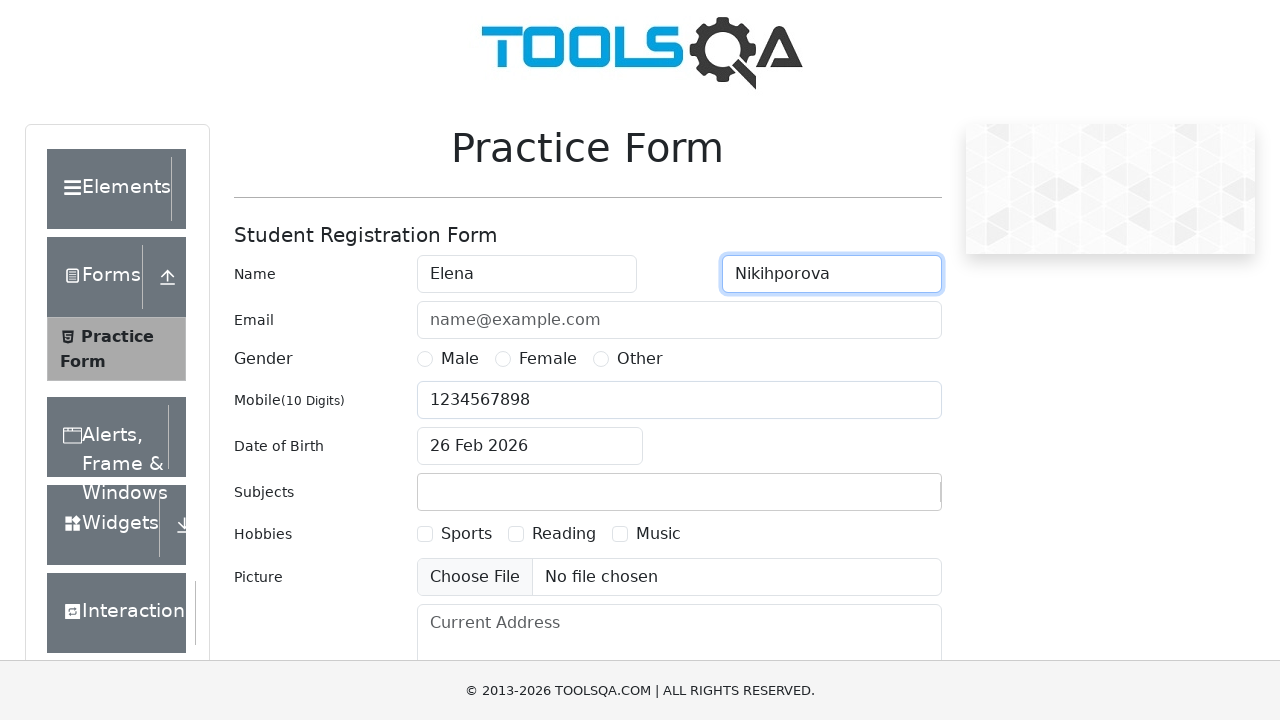

Selected Female gender option at (548, 359) on label[for='gender-radio-2']
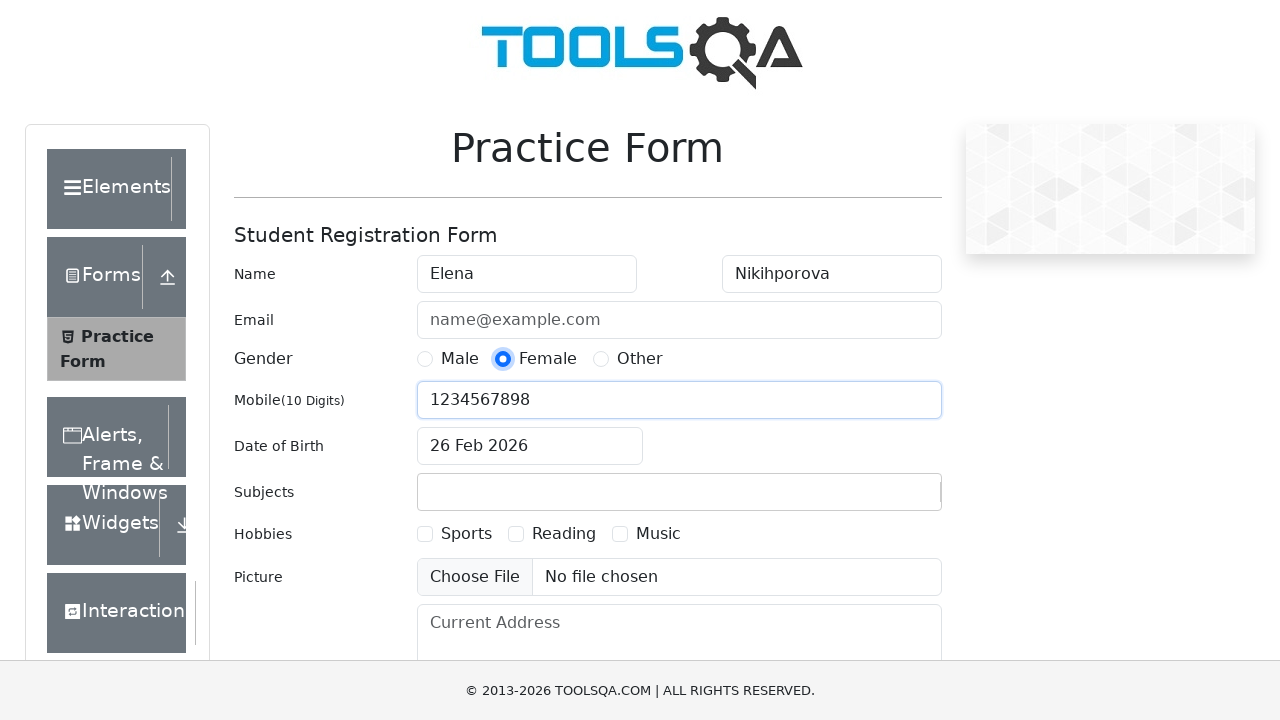

Clicked submit button to submit the form at (885, 499) on #submit
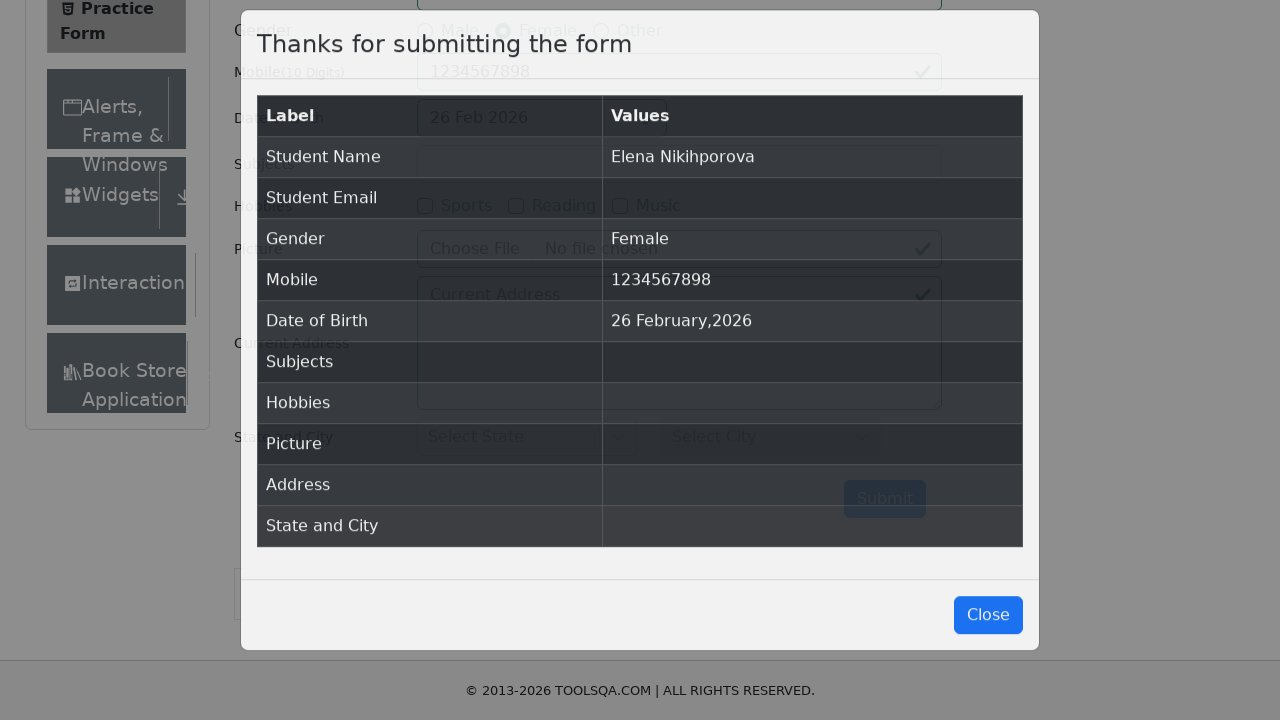

Confirmation modal appeared and is visible
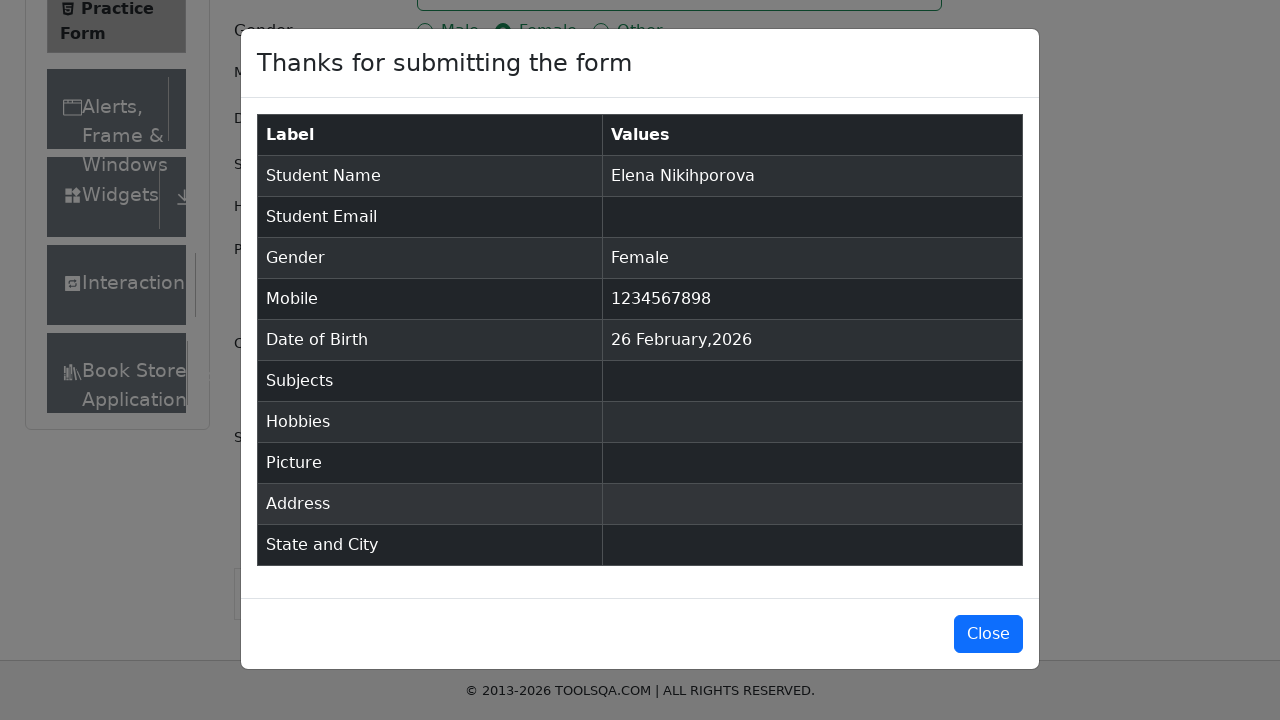

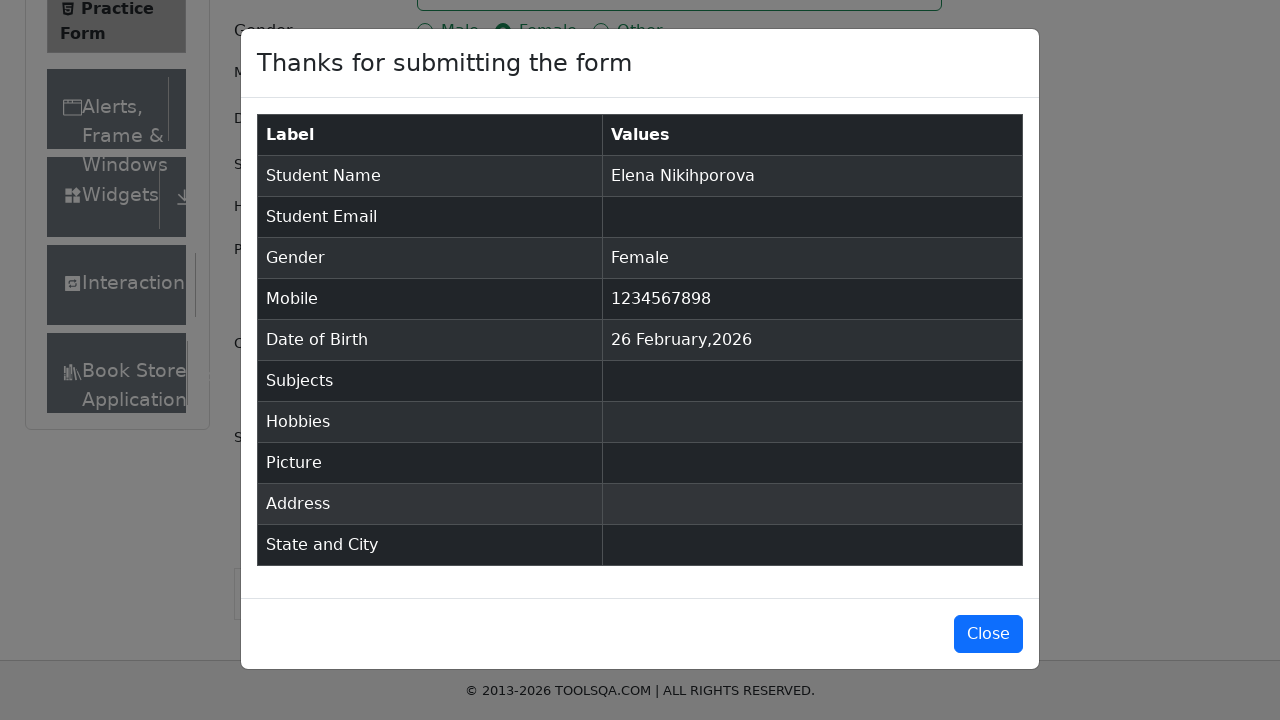